Tests date picker functionality by entering a date value into a date input field on a calendar practice page

Starting URL: https://www.hyrtutorials.com/p/calendar-practice.html

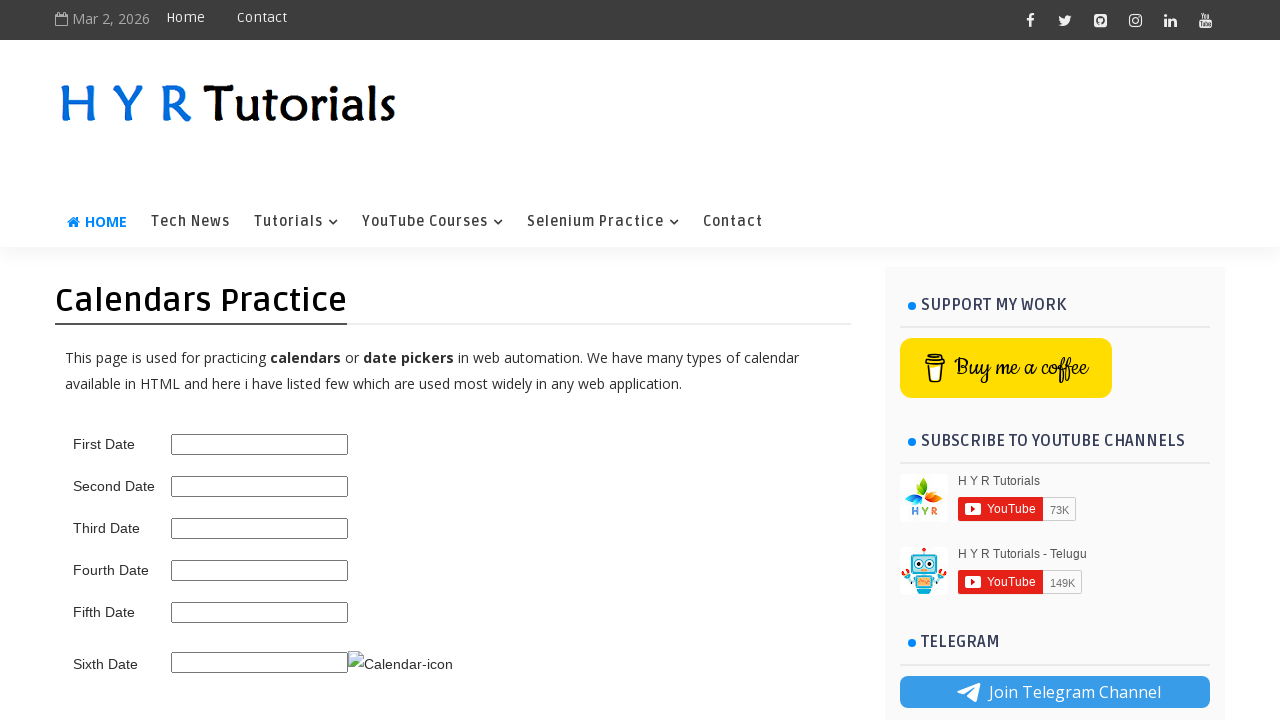

Filled date picker with value '08/16/2024' on #first_date_picker
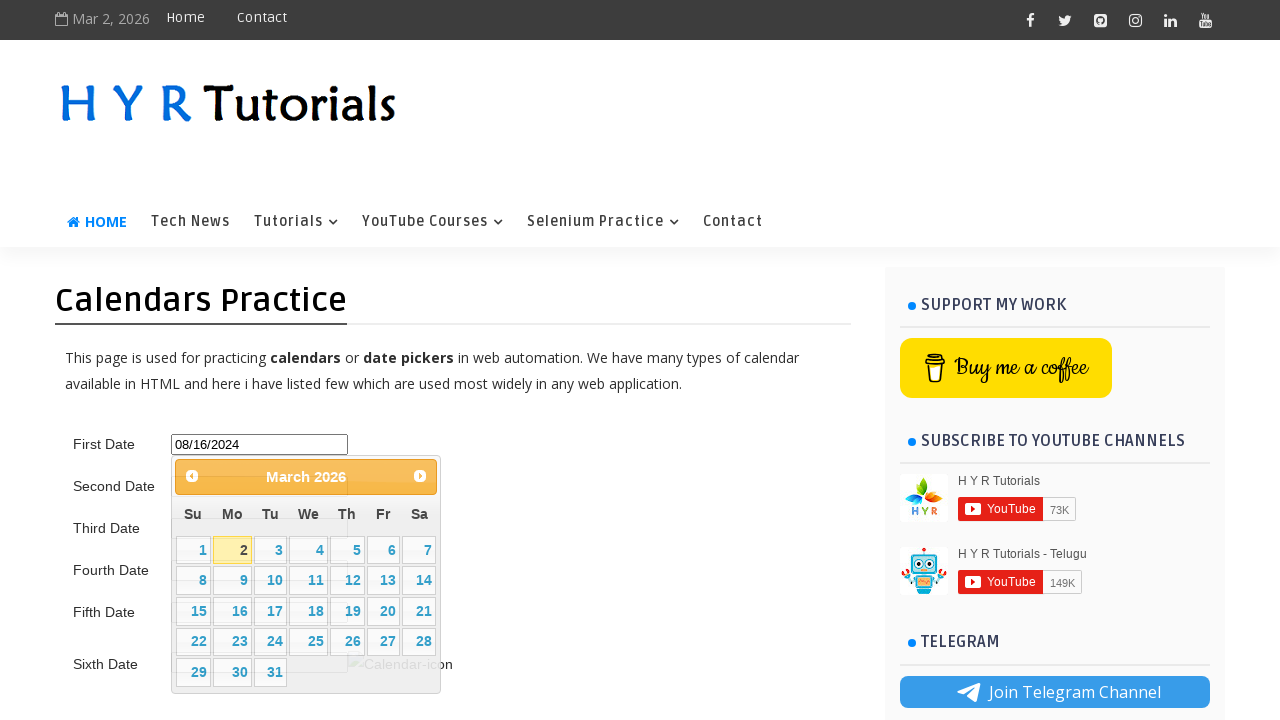

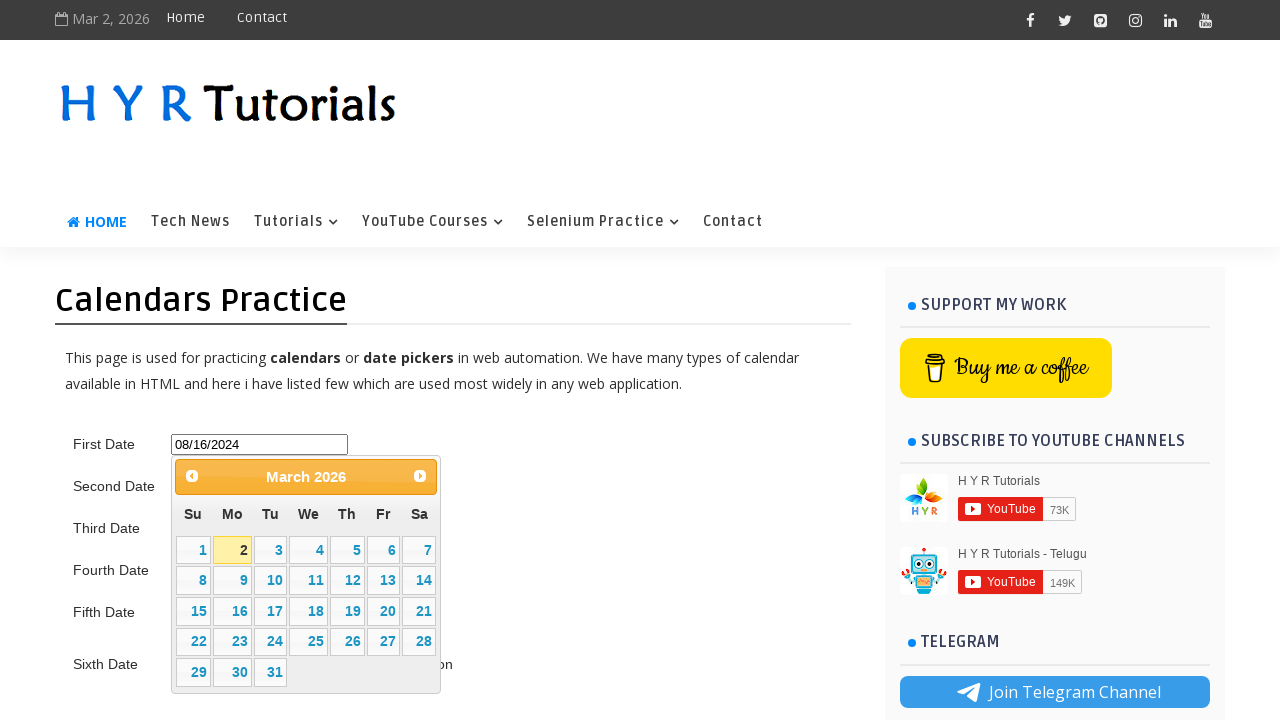